Tests marking individual items as complete by checking their toggle checkboxes.

Starting URL: https://demo.playwright.dev/todomvc

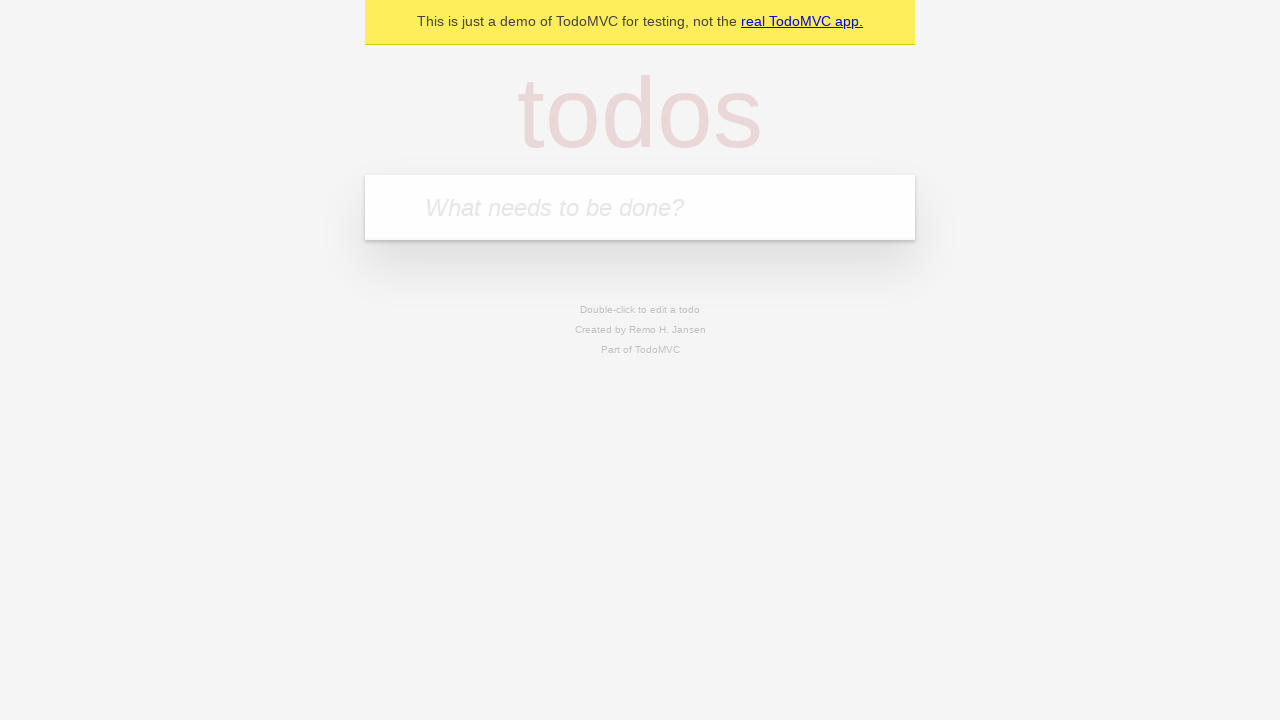

Navigated to TodoMVC demo application
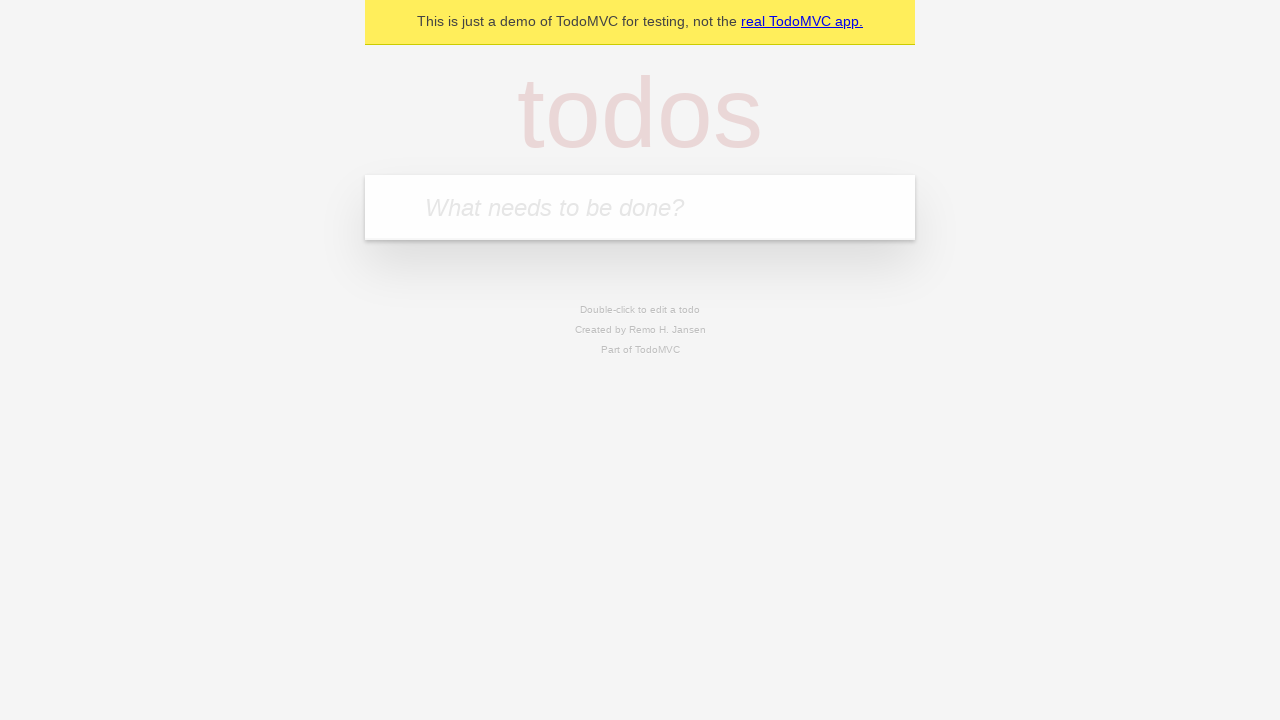

Filled new todo input with 'buy some cheese' on .new-todo
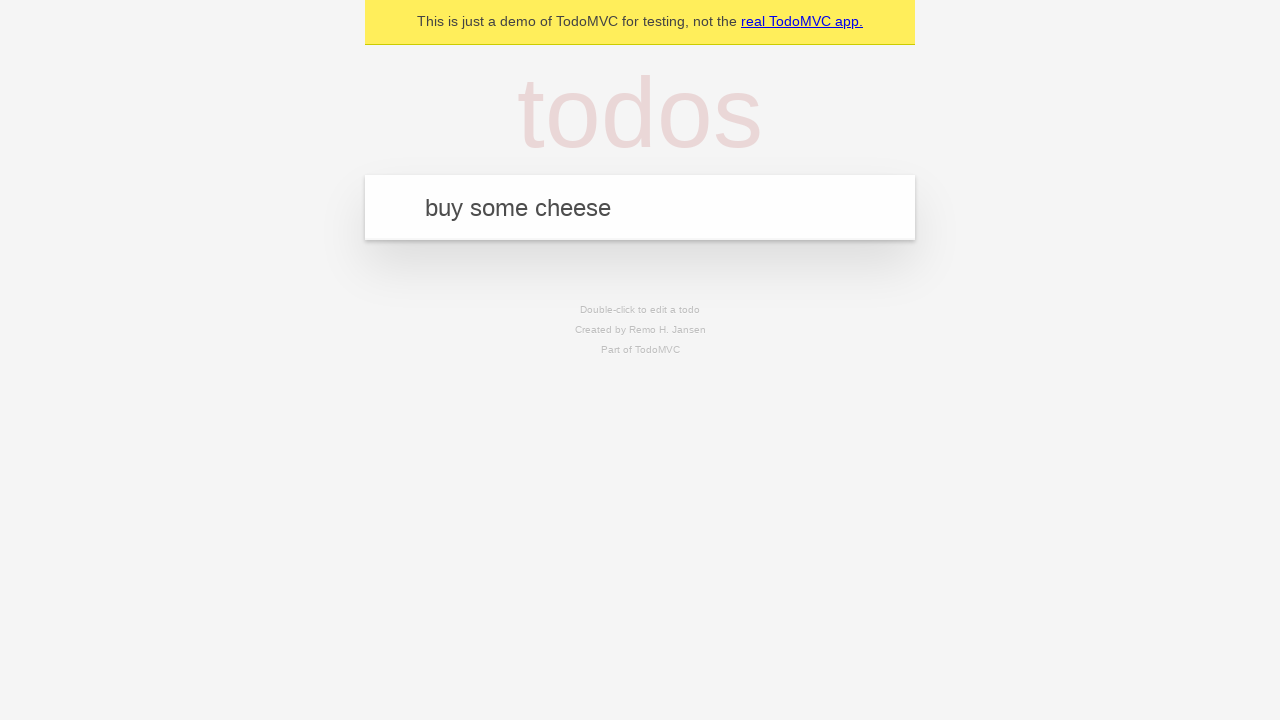

Pressed Enter to create first todo item on .new-todo
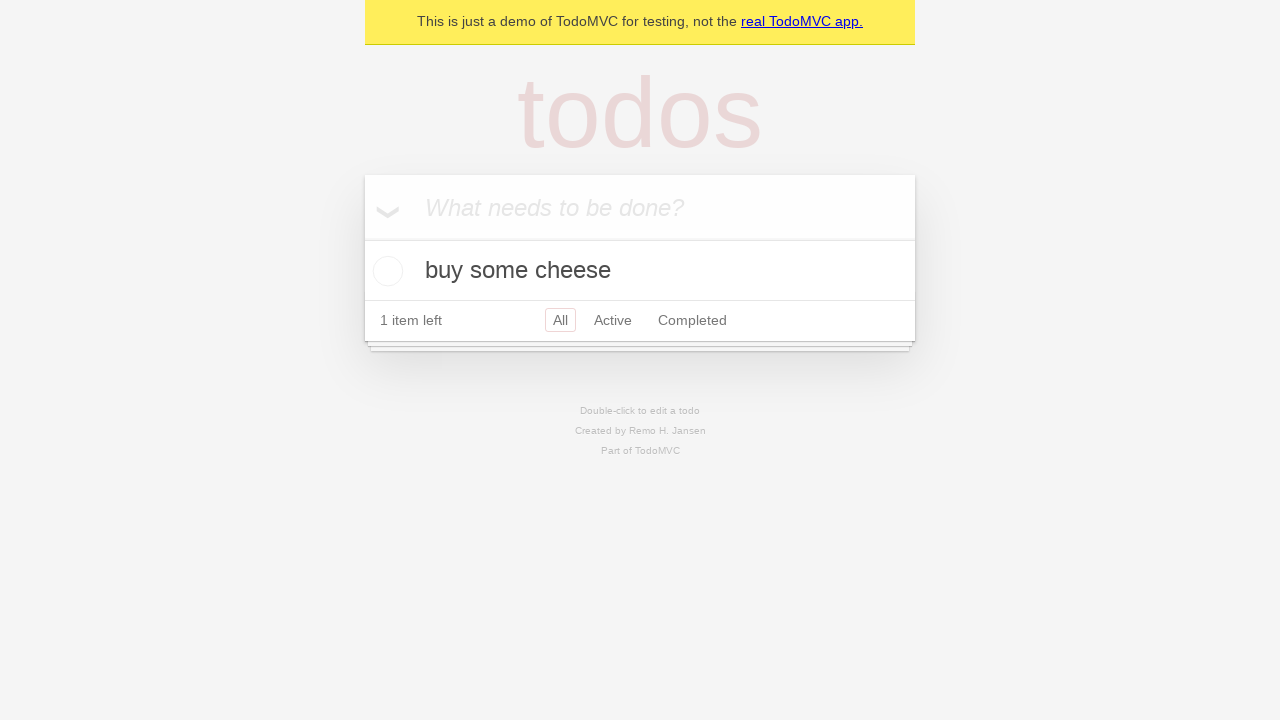

Filled new todo input with 'feed the cat' on .new-todo
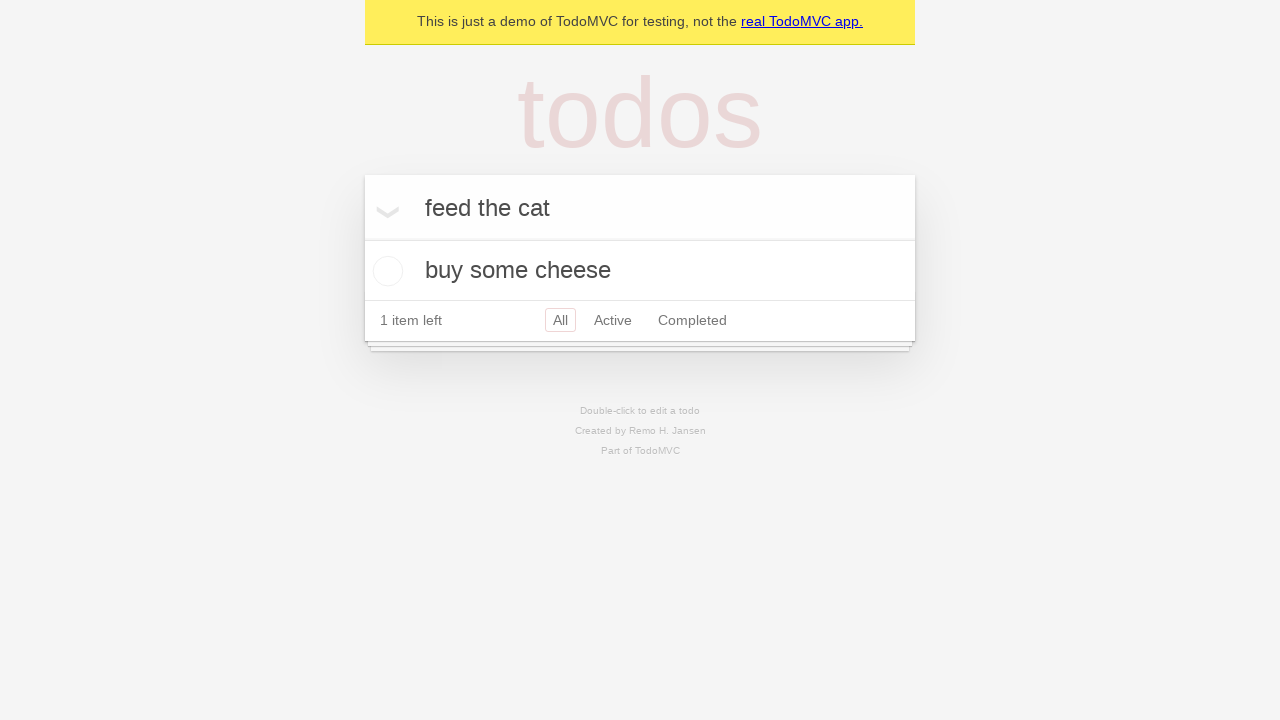

Pressed Enter to create second todo item on .new-todo
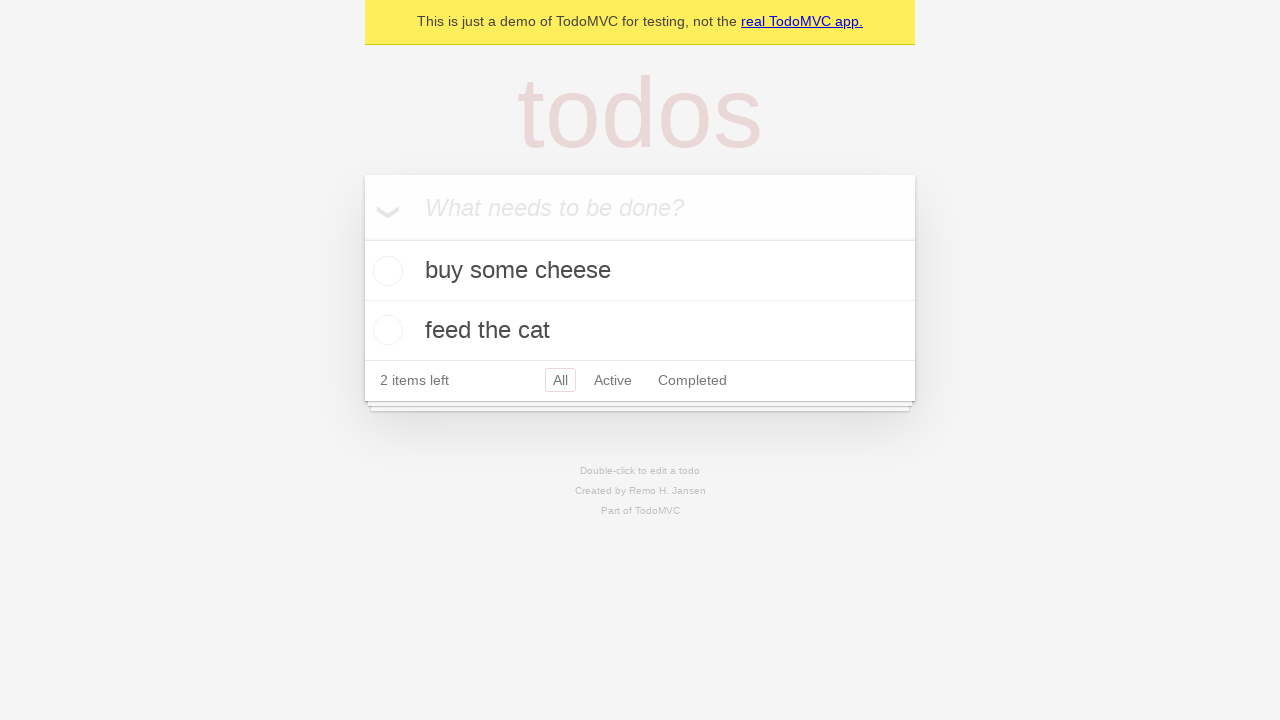

Marked first todo item as complete by checking its toggle at (385, 271) on .todo-list li >> nth=0 >> .toggle
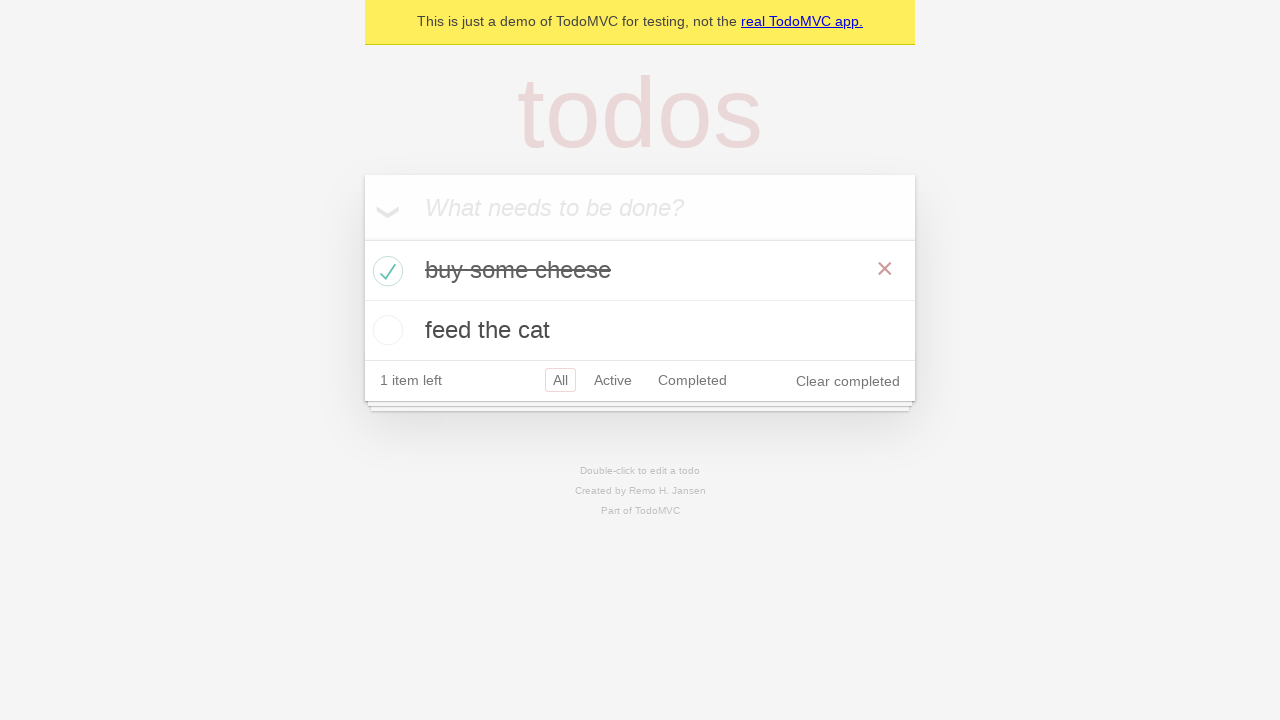

Marked second todo item as complete by checking its toggle at (385, 330) on .todo-list li >> nth=1 >> .toggle
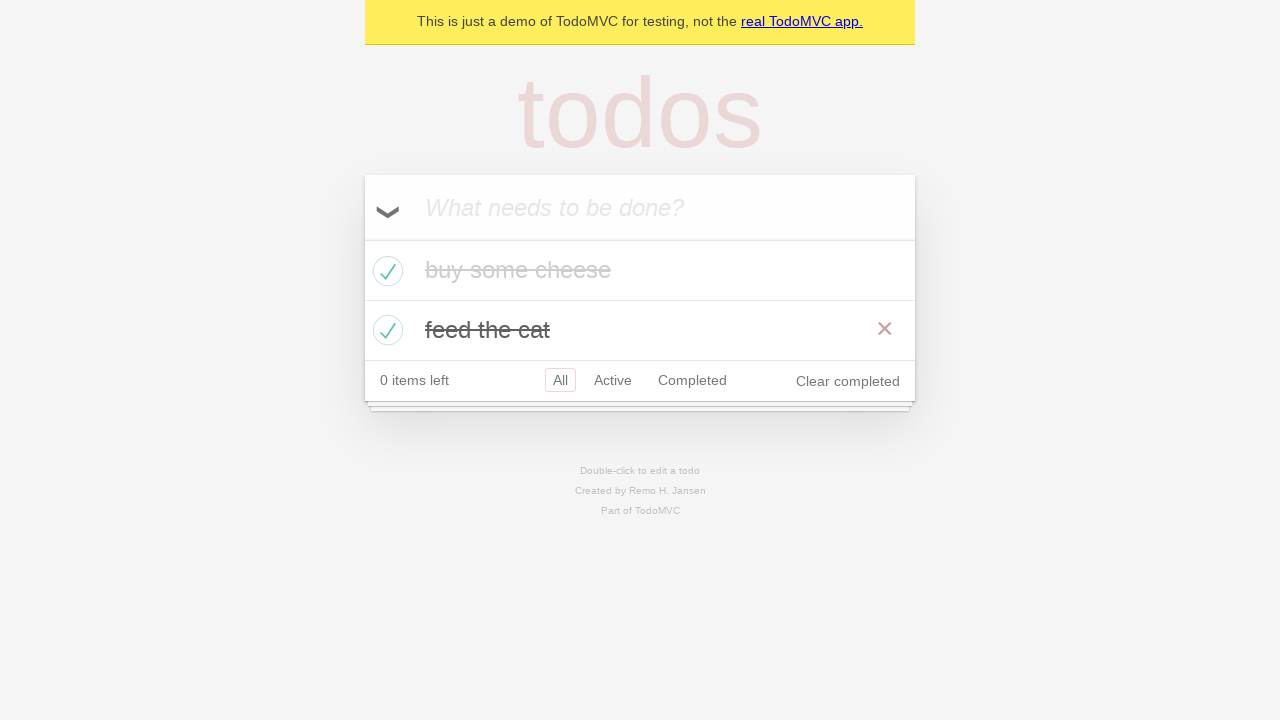

Verified completed todo items are displayed with completed class
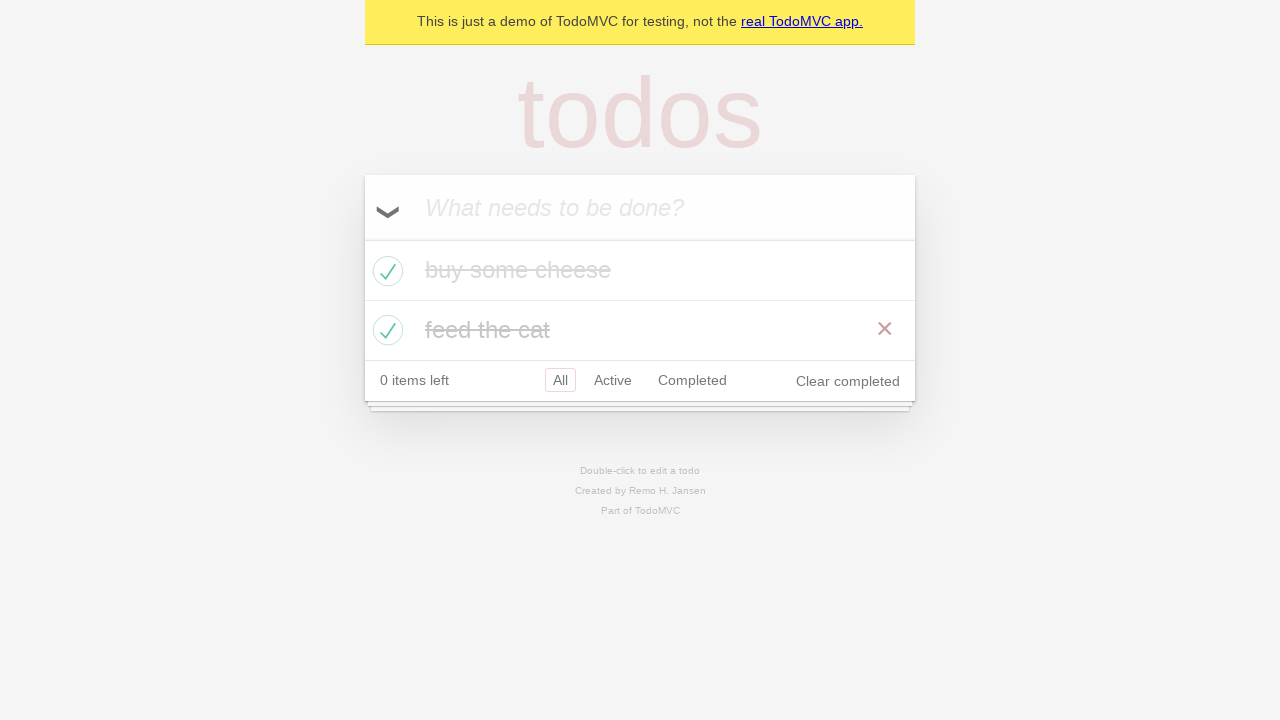

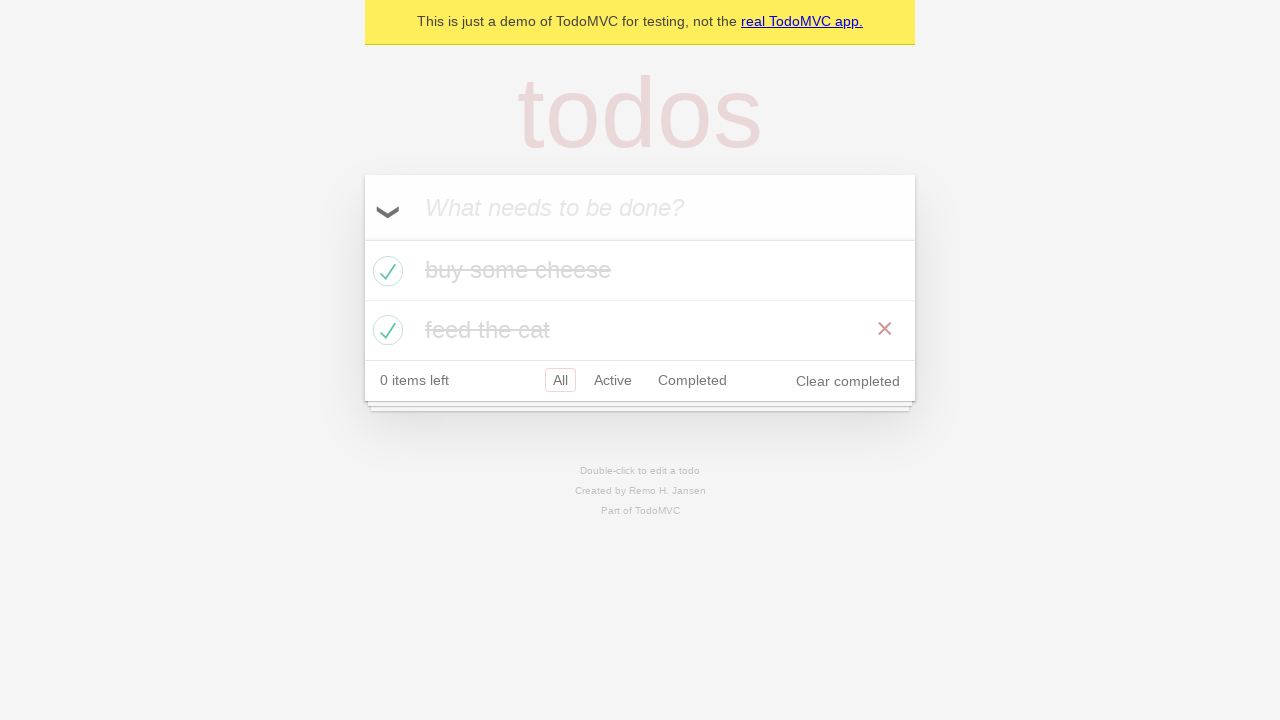